Tests Swiggy's location input functionality by navigating to the homepage and entering a location name in the location search field.

Starting URL: https://www.swiggy.com/

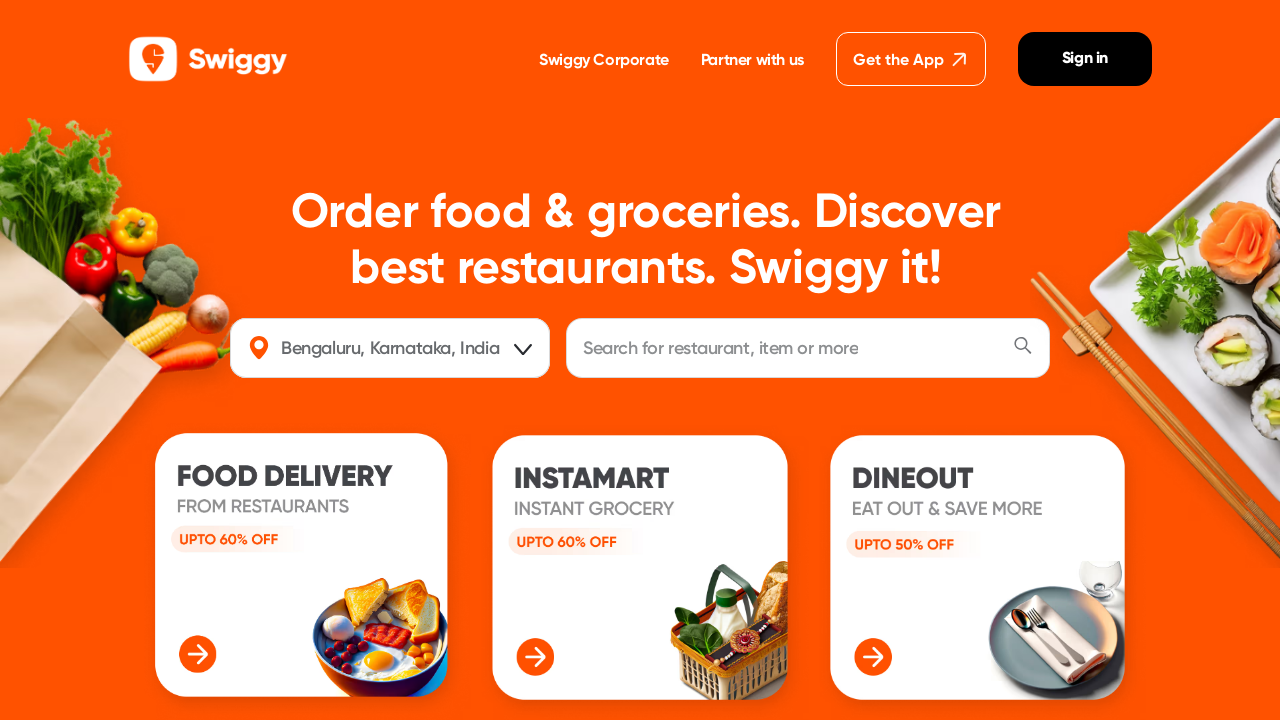

Filled location field with 'Manamelkudi' on #location
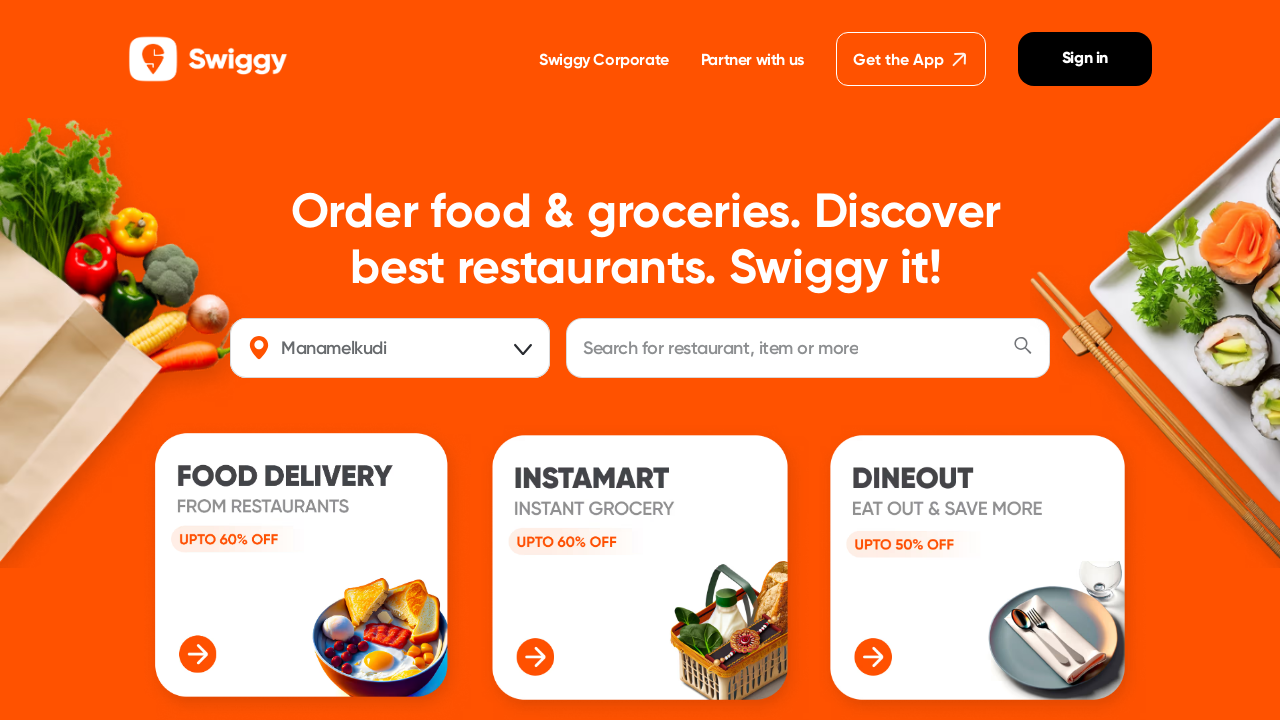

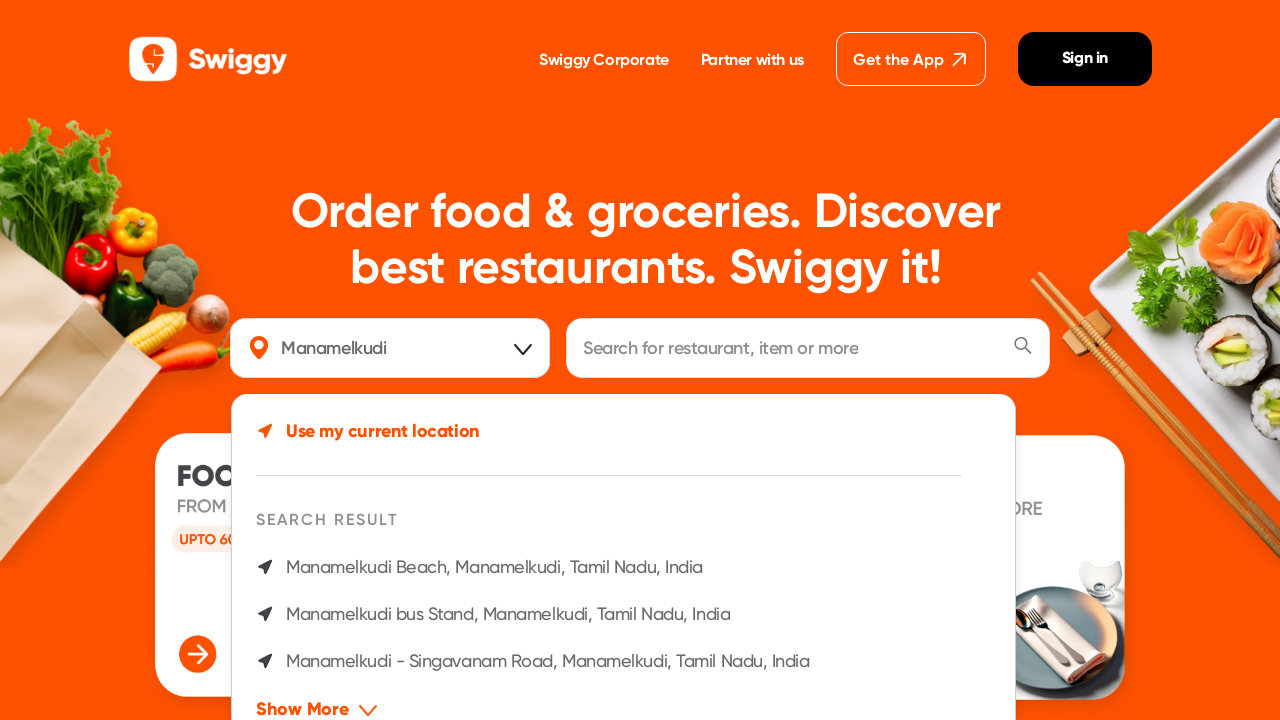